Tests scrolling to an element and filling out a form with name and date fields on a scroll demo page

Starting URL: https://formy-project.herokuapp.com/scroll

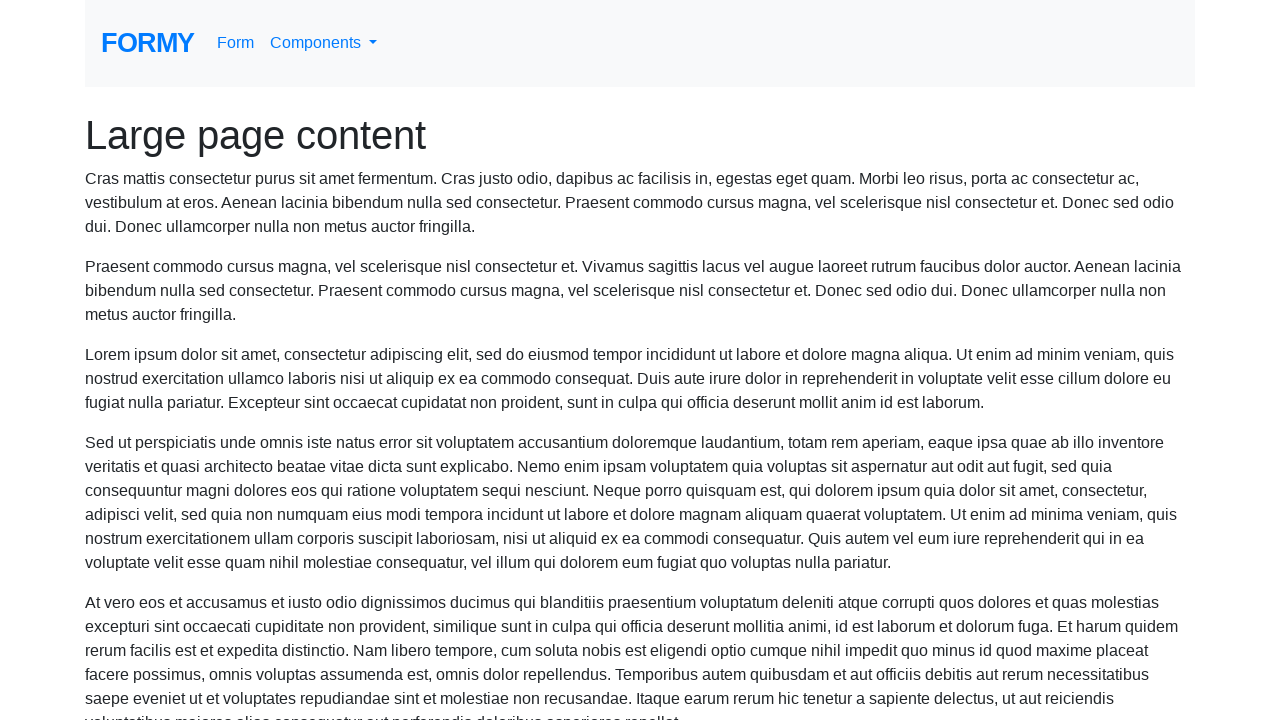

Scrolled name field into view
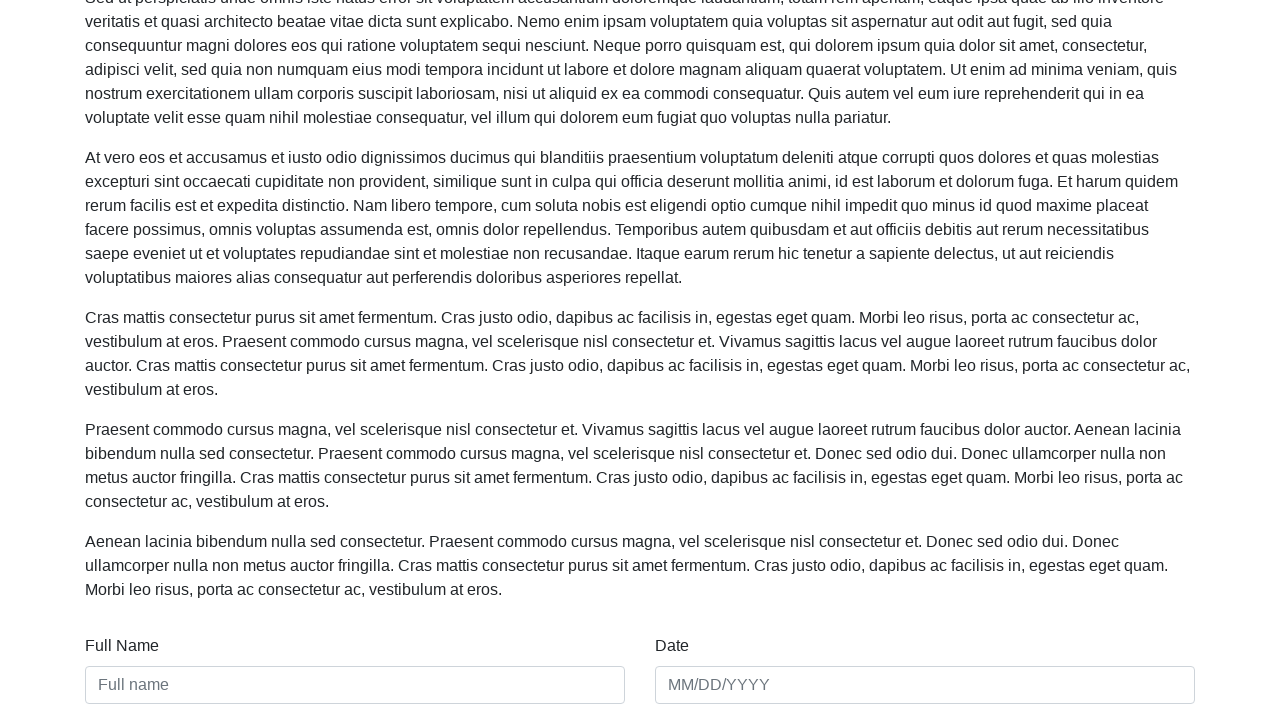

Filled name field with 'Marcus Webb' on #name
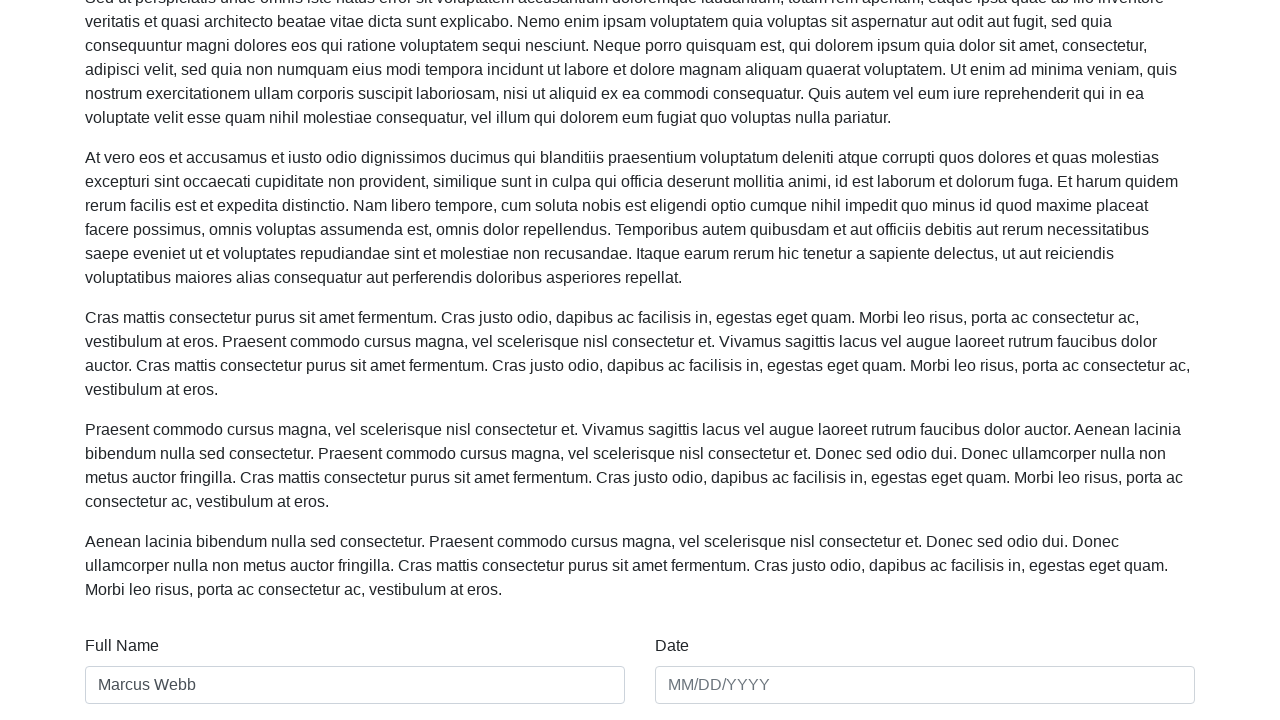

Filled date field with '03/15/2024' on #date
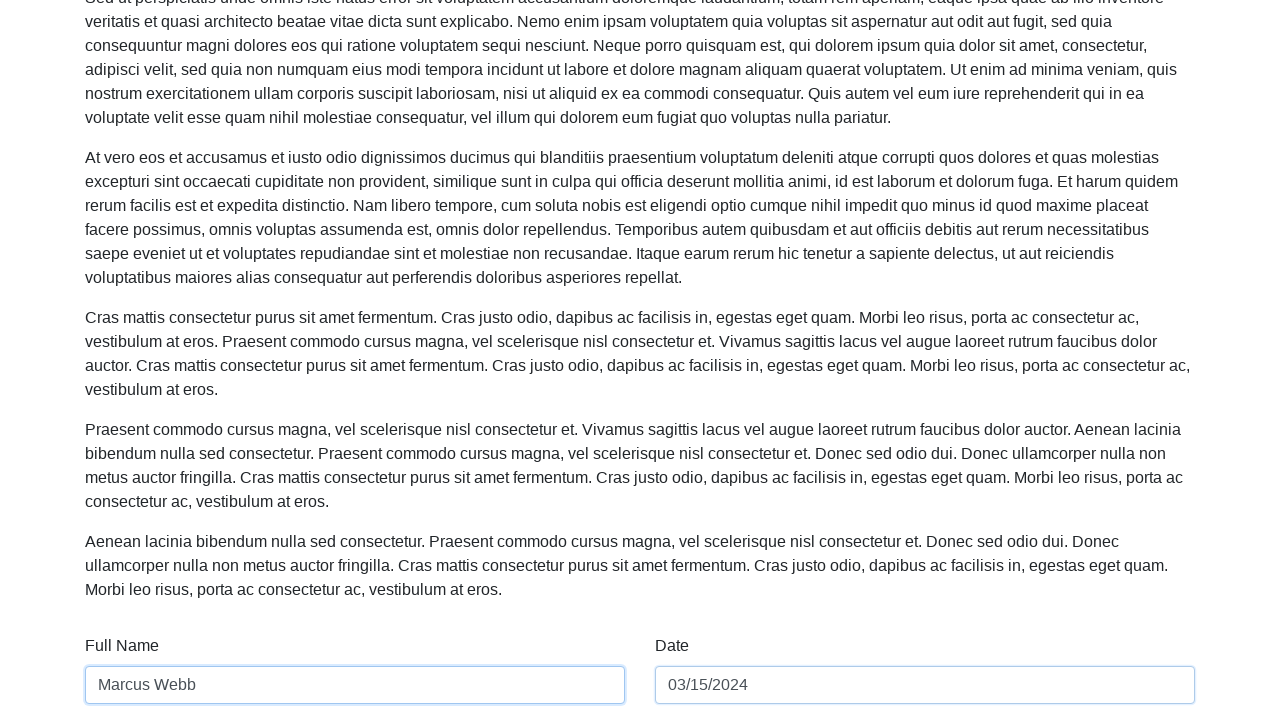

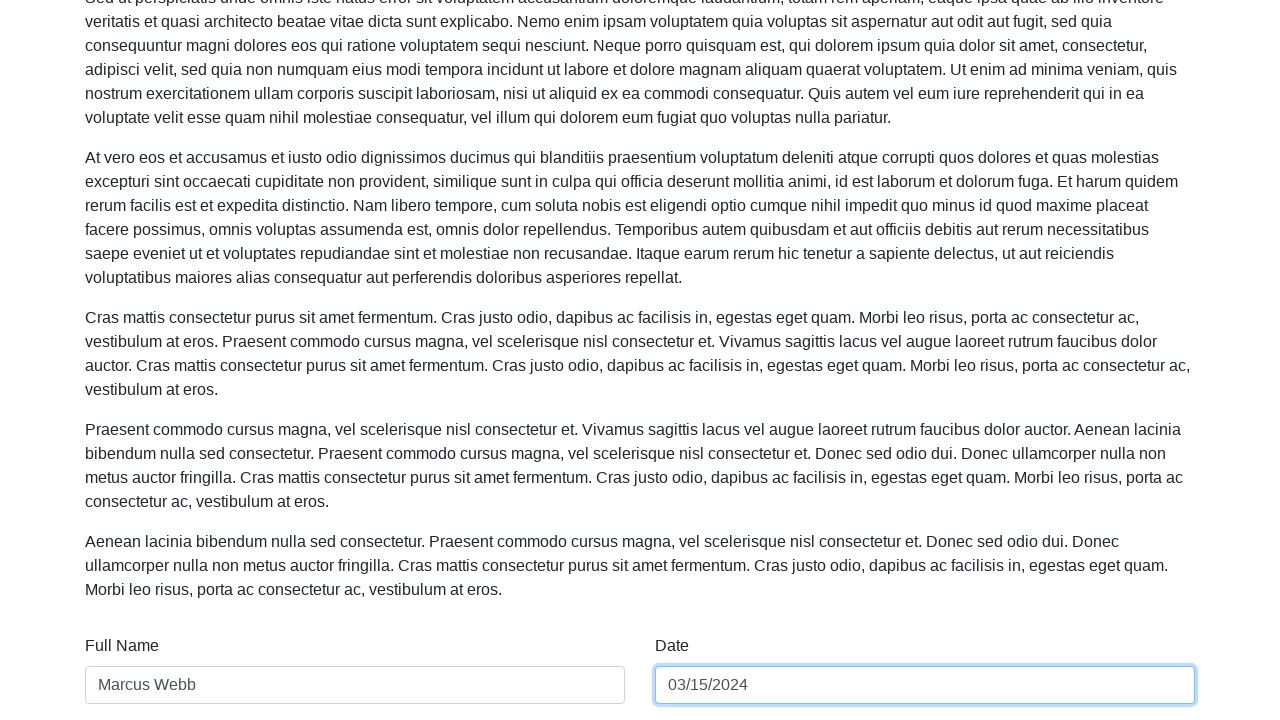